Navigates to a Selenium course content page and clicks on the Overview section to expand it

Starting URL: http://greenstech.in/selenium-course-content.html

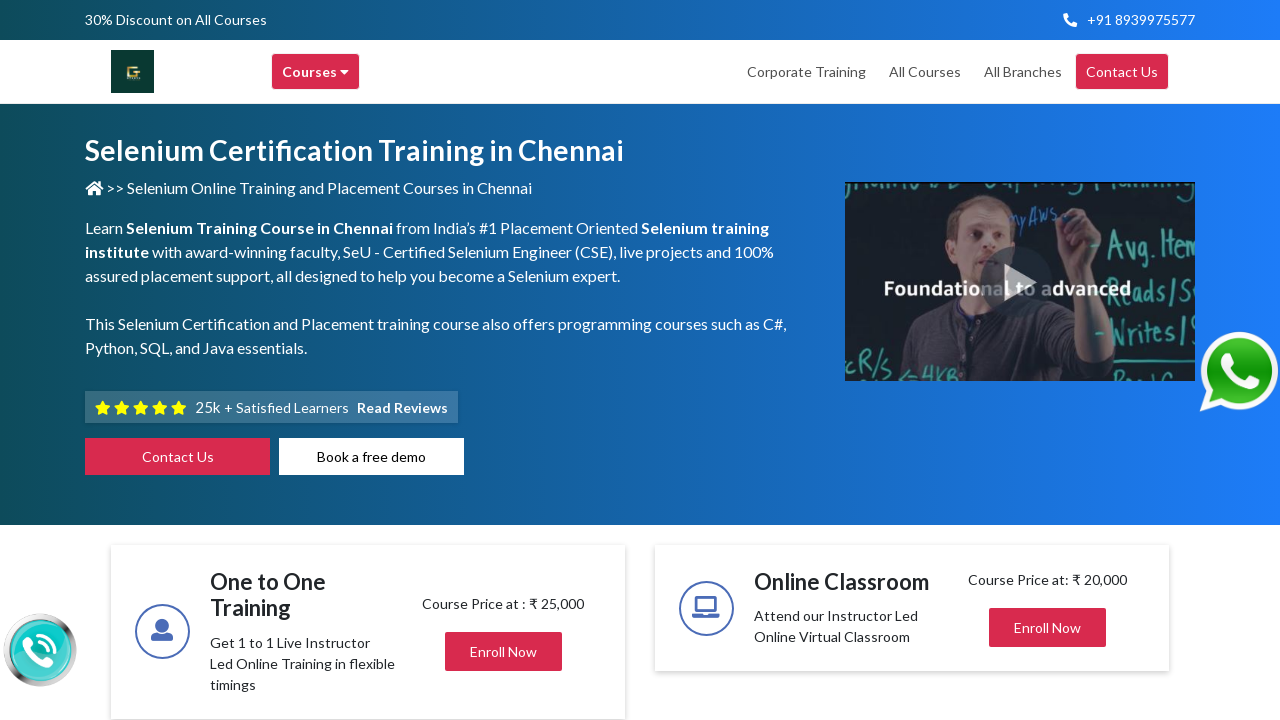

Navigated to Selenium course content page
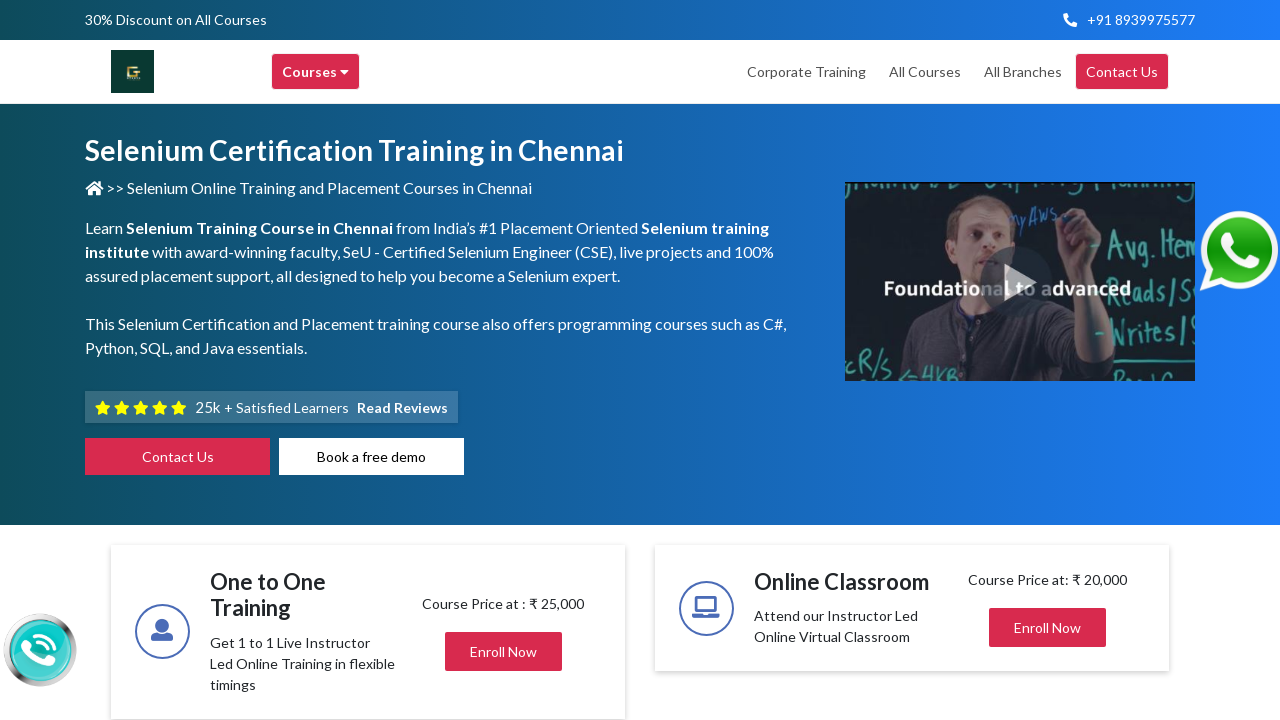

Clicked on the Overview section to expand it at (516, 361) on xpath=//span[@title='Overview']
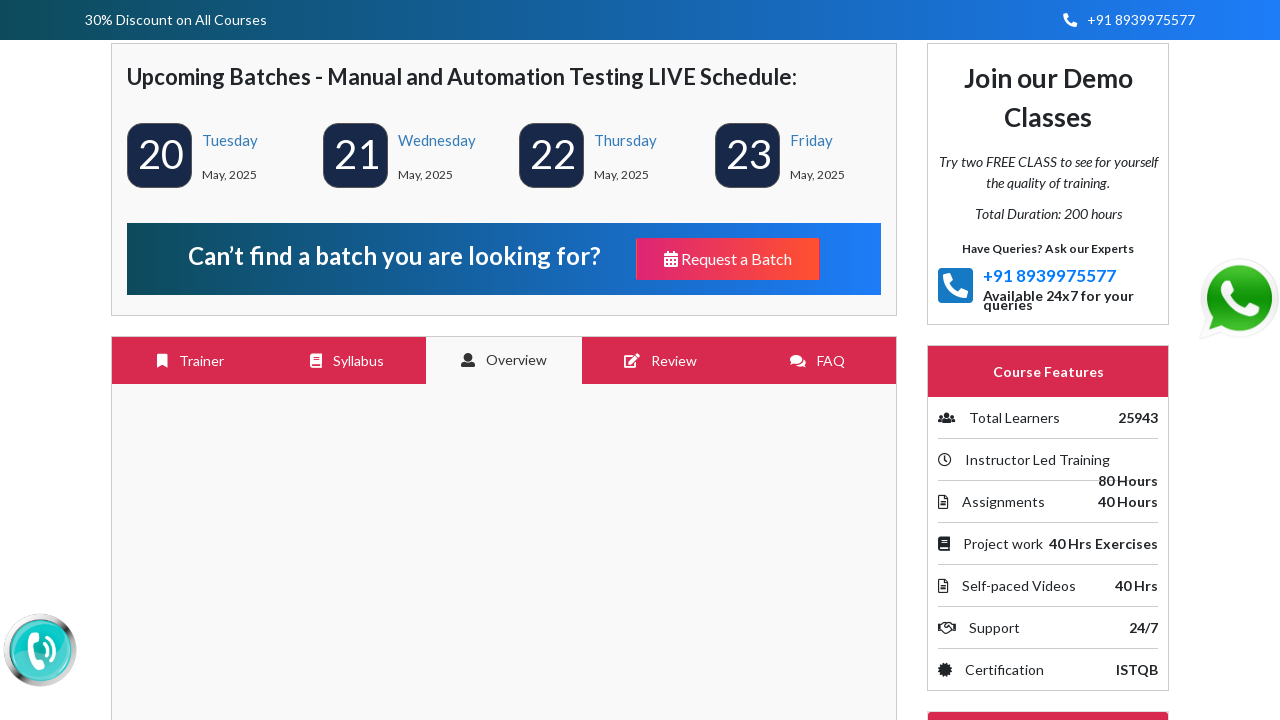

Waited for Overview section to expand and become visible
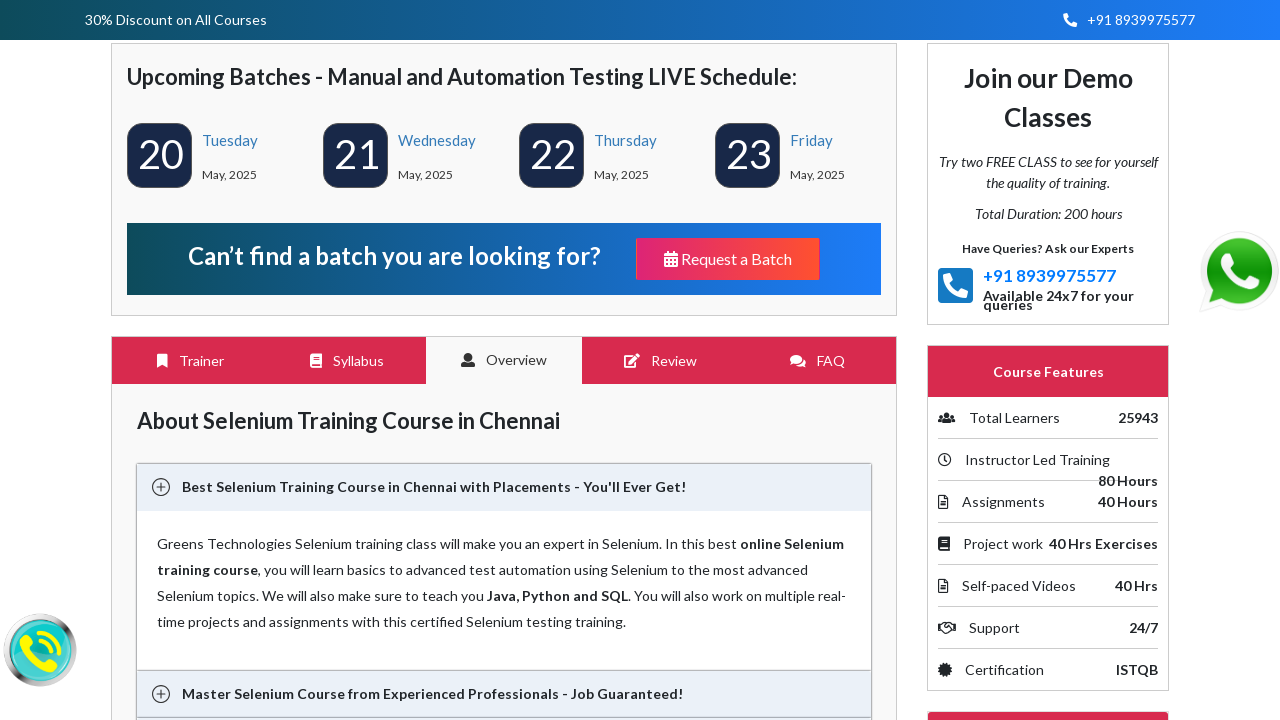

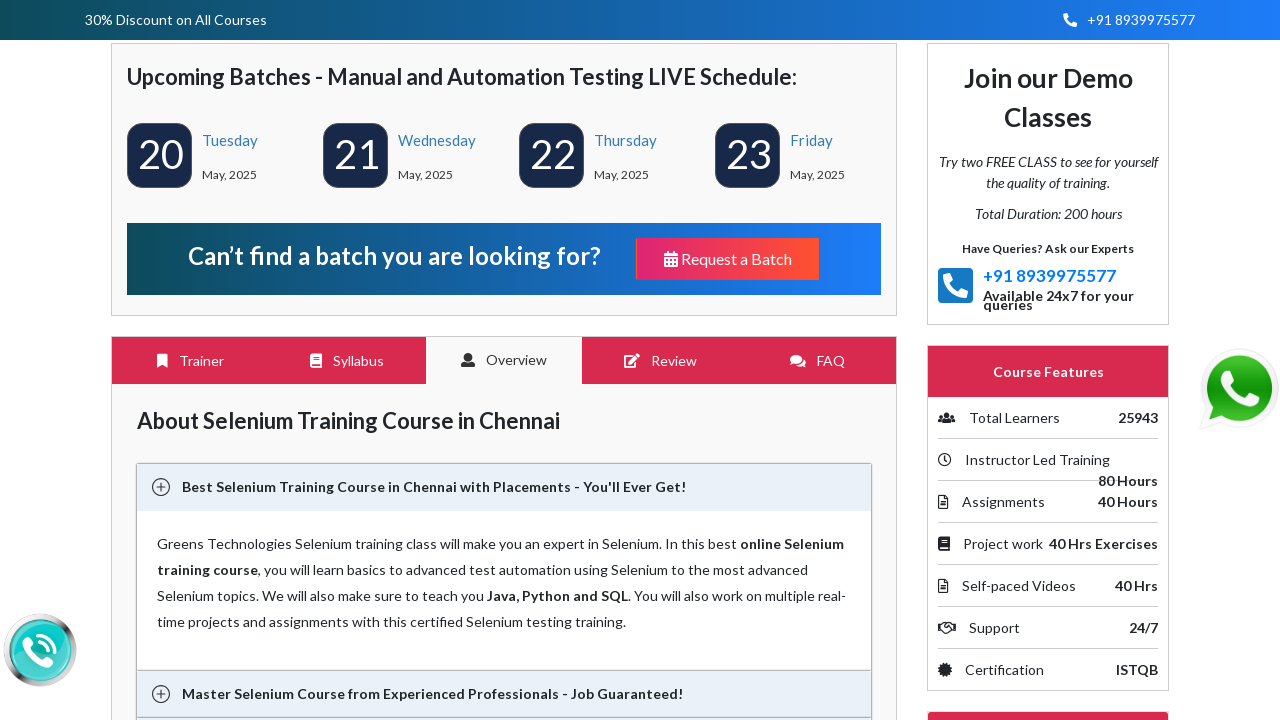